Tests navigation to the Send Mail & Packages page by clicking the mail-ship link on USPS homepage

Starting URL: https://www.usps.com/

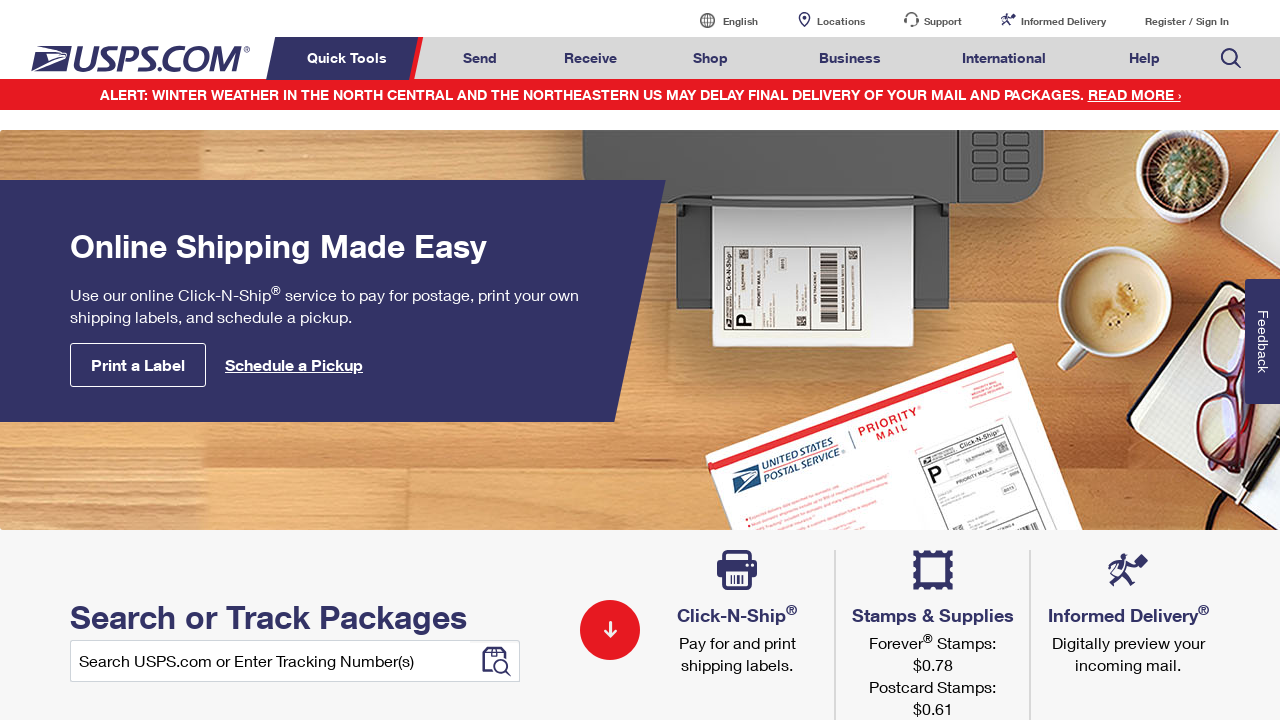

Clicked on the mail-ship link to navigate to Send Mail & Packages page at (480, 58) on a#mail-ship-width
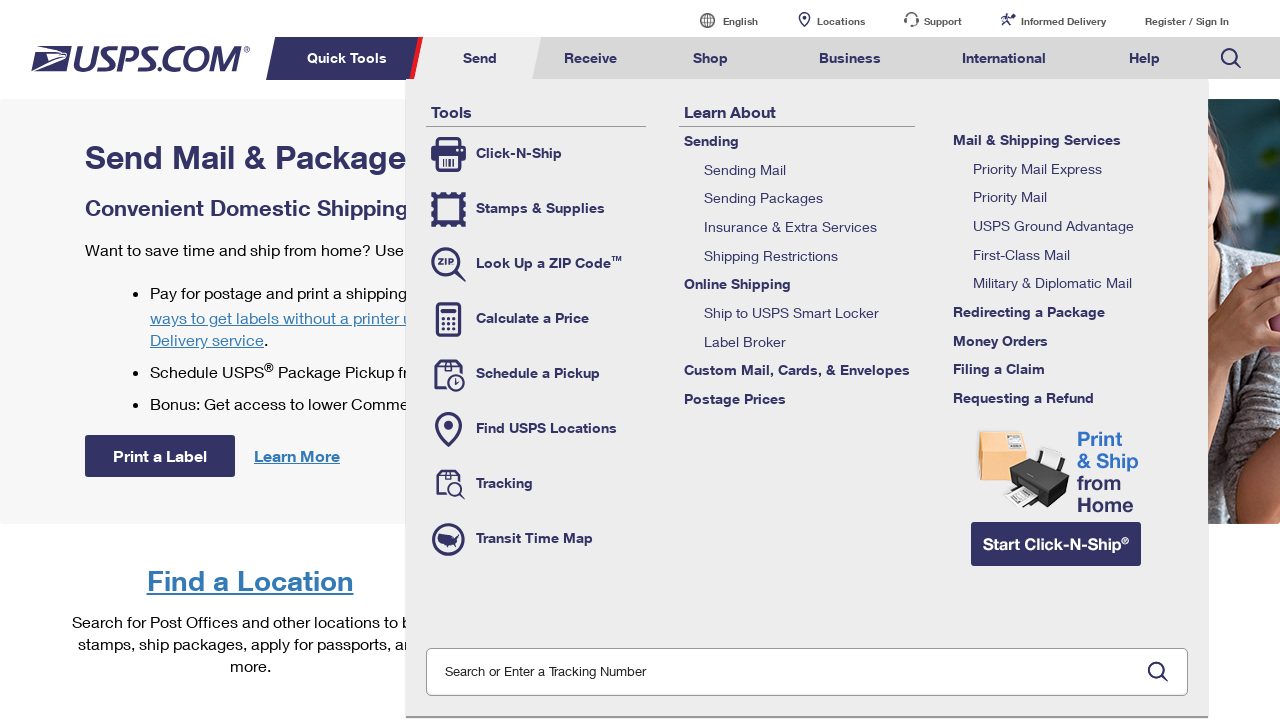

Waited for page to load (domcontentloaded)
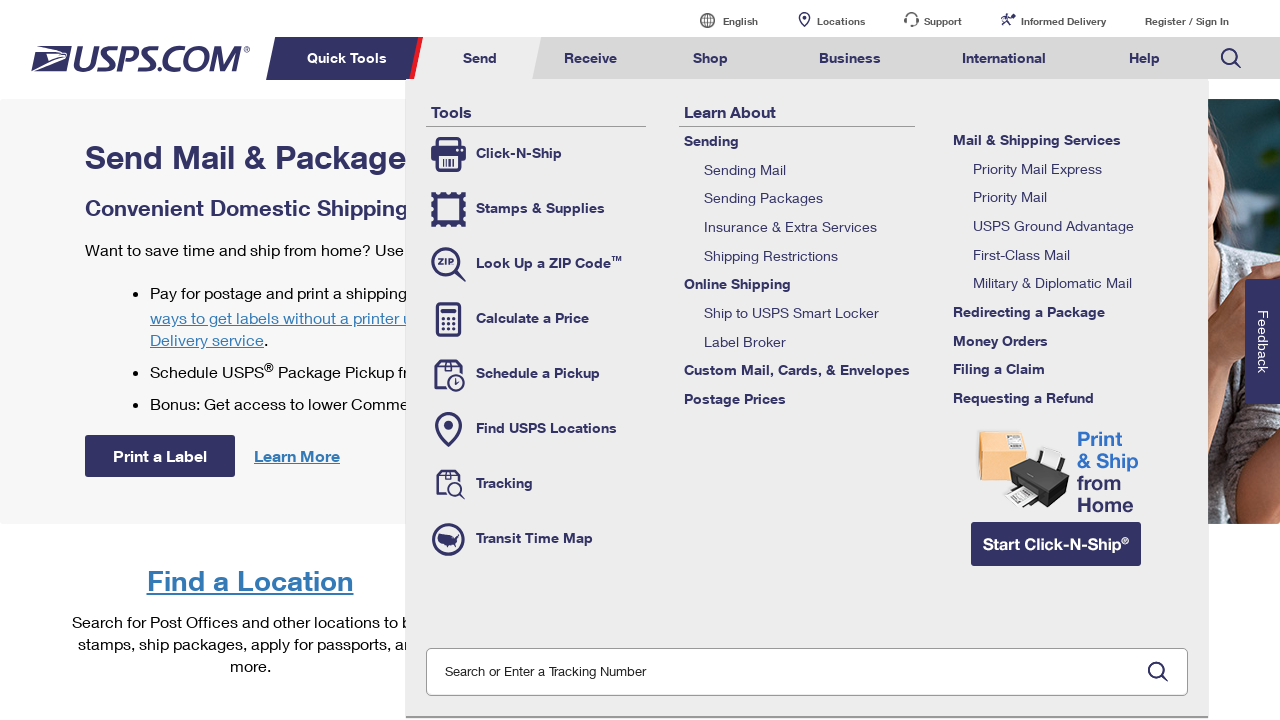

Verified page title is 'Send Mail & Packages | USPS'
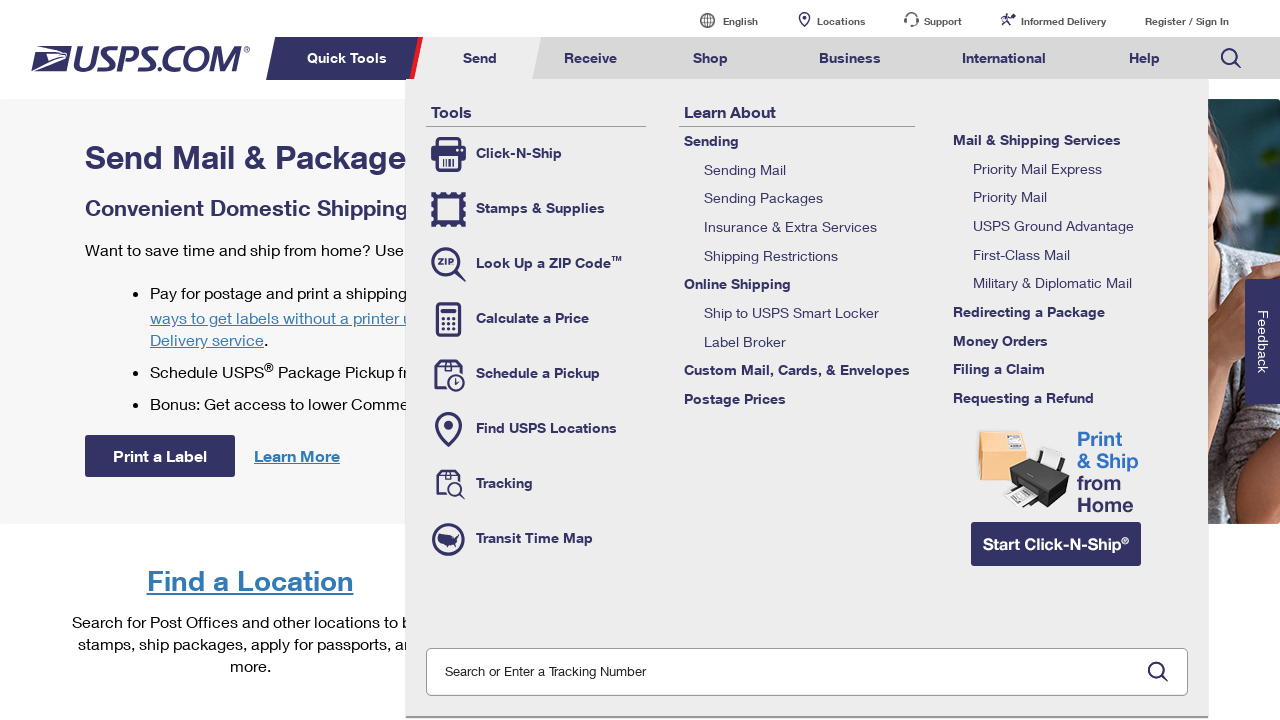

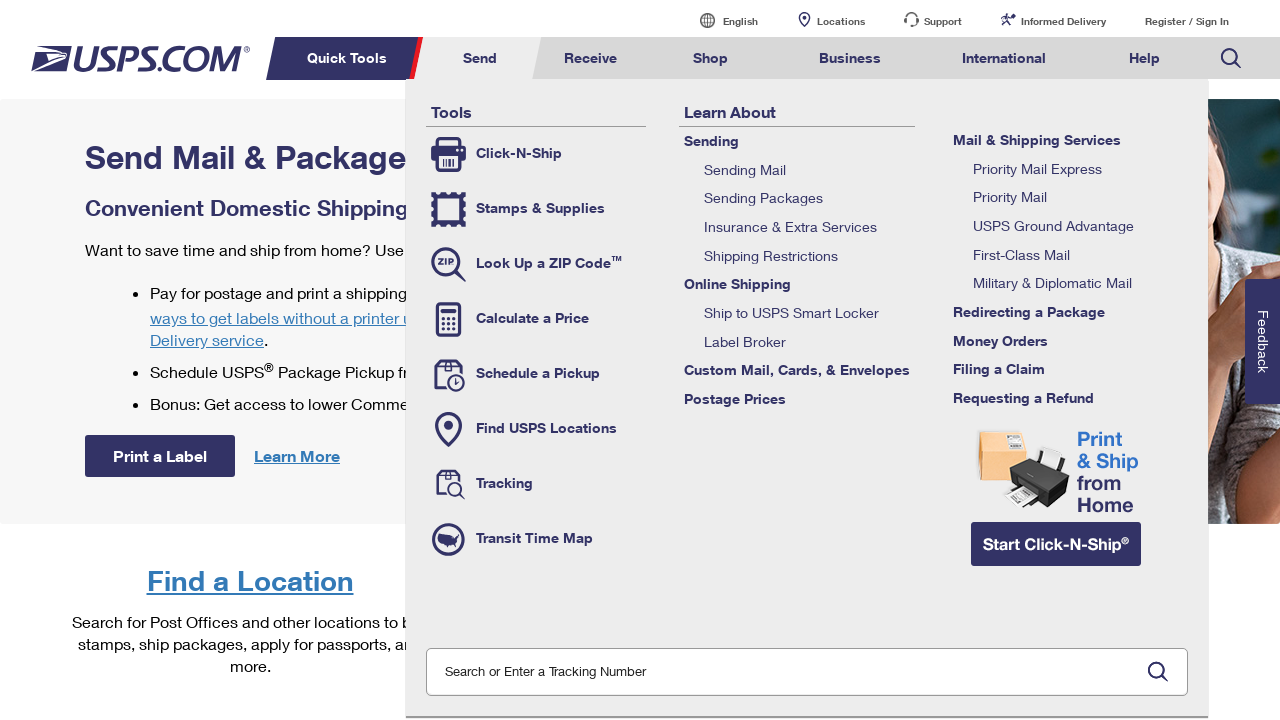